Enters text into a textarea element located by tag name

Starting URL: http://seleniumplayground.vectordesign.gr/

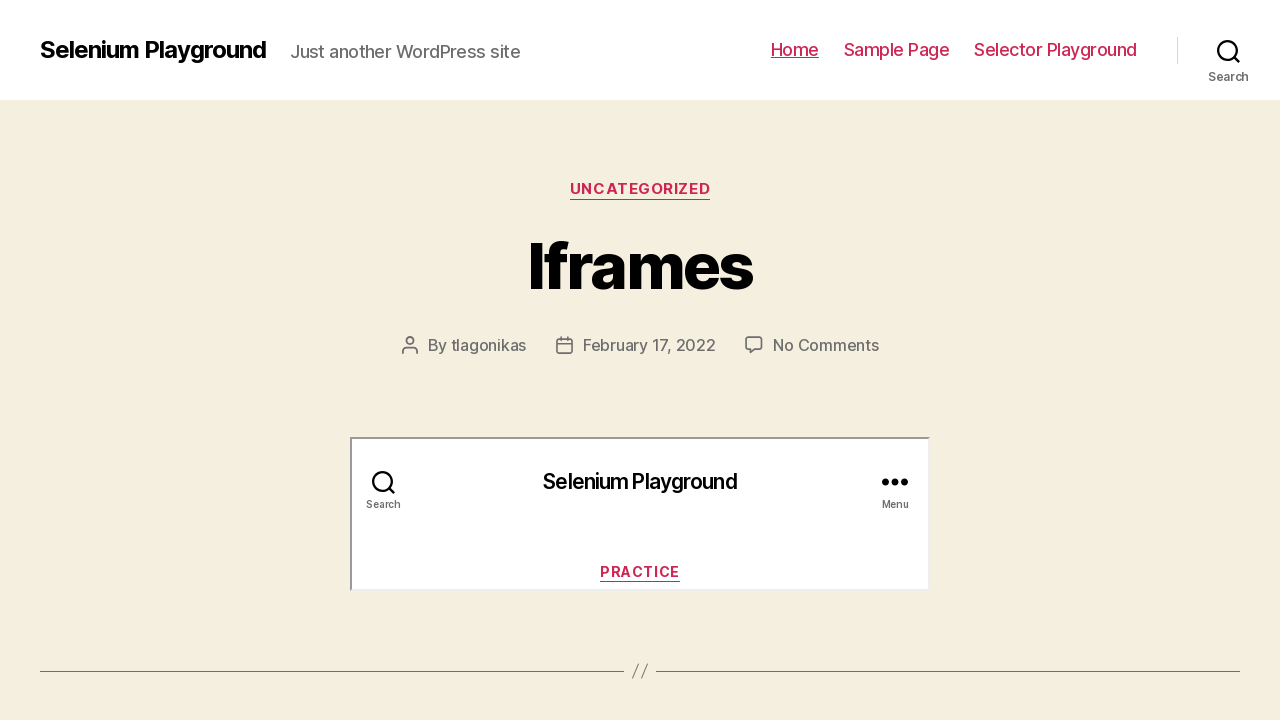

Entered text 'Hello tag name Selector' into textarea element located by tag name on textarea
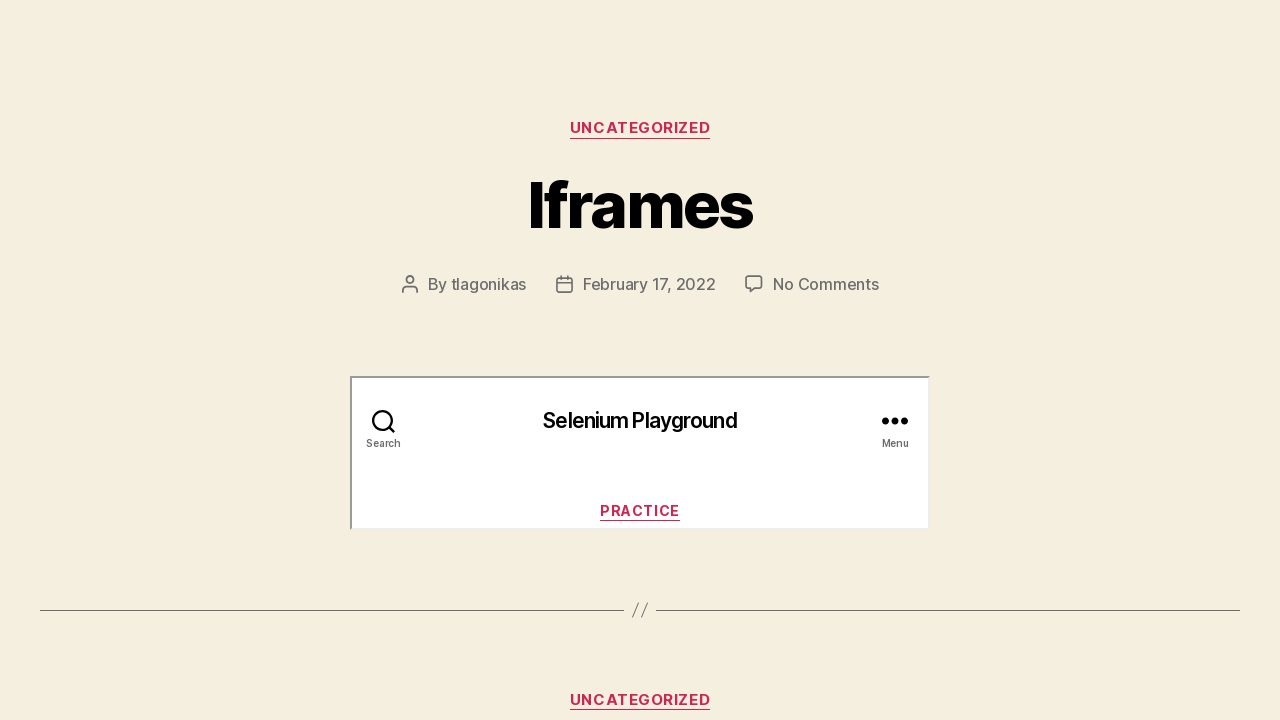

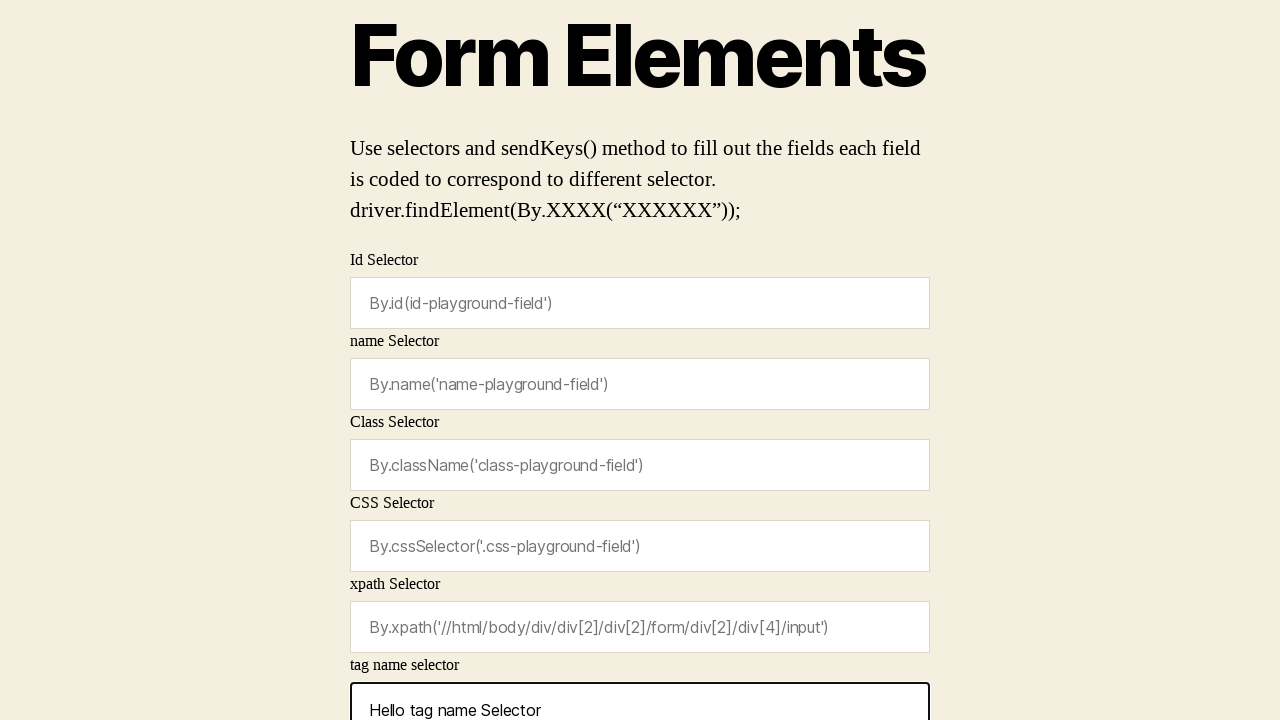